Tests adding a product to cart by navigating to the speakers category, selecting a specific speaker, choosing the red color option, changing quantity to 15, and adding to cart.

Starting URL: https://www.advantageonlineshopping.com/#/

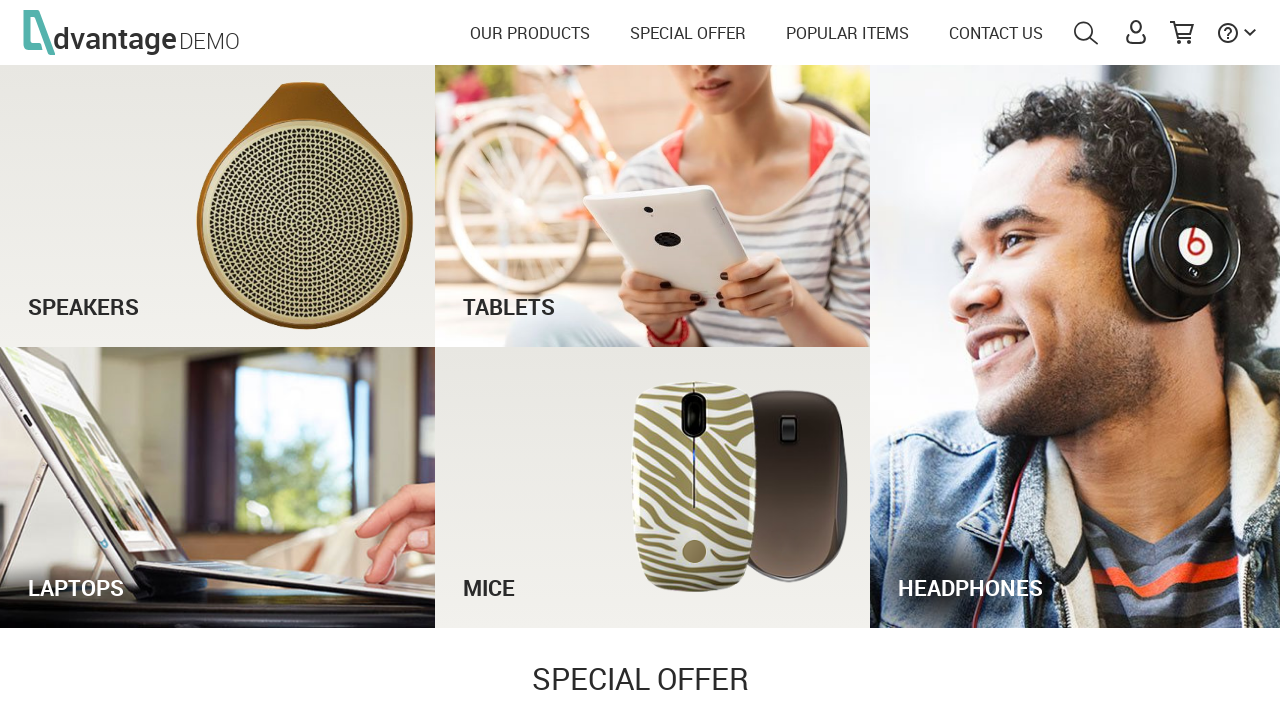

Clicked on speakers category at (218, 206) on #speakersImg
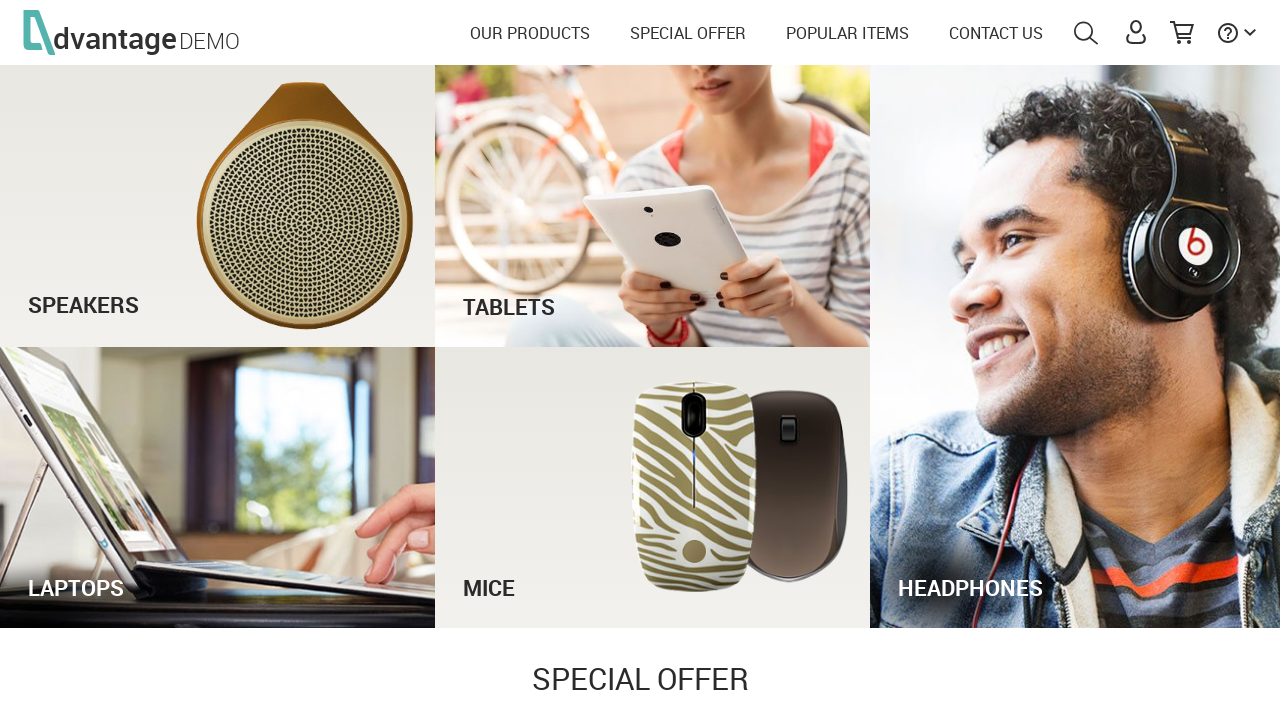

Selected specific speaker product at (650, 633) on #\32 5
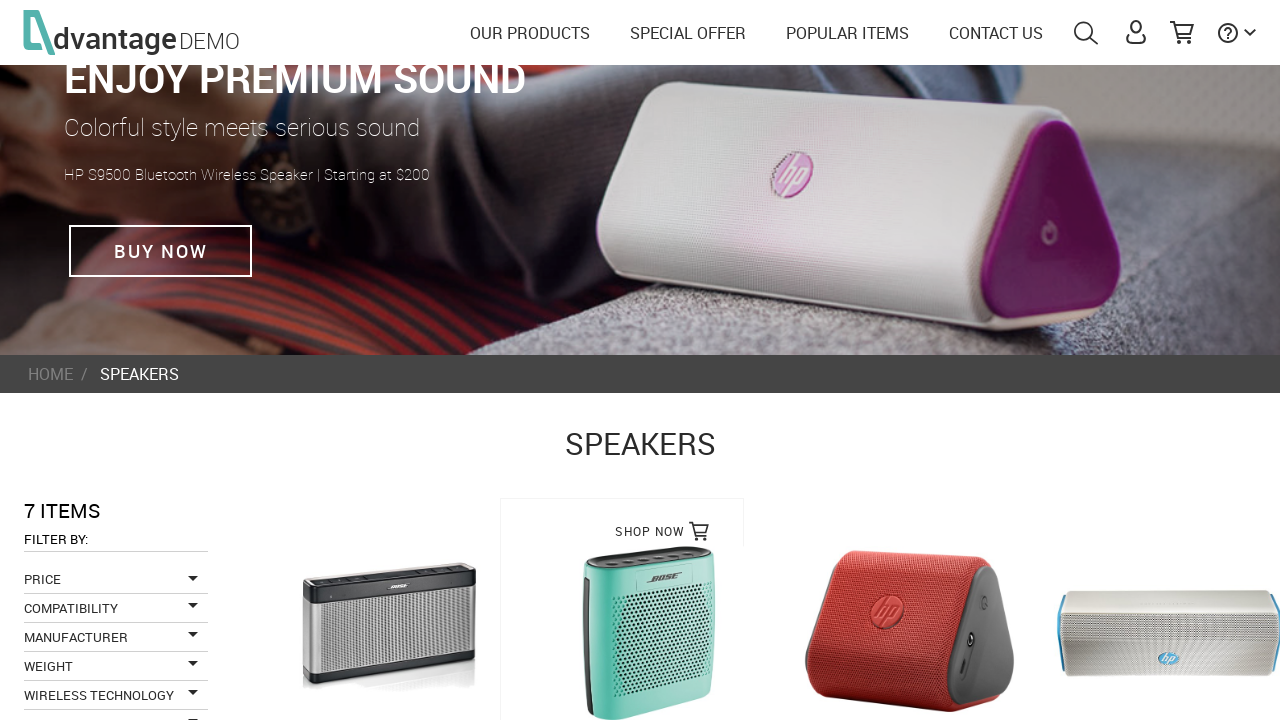

Selected red color option at (912, 460) on [title='RED'][id='bunny']
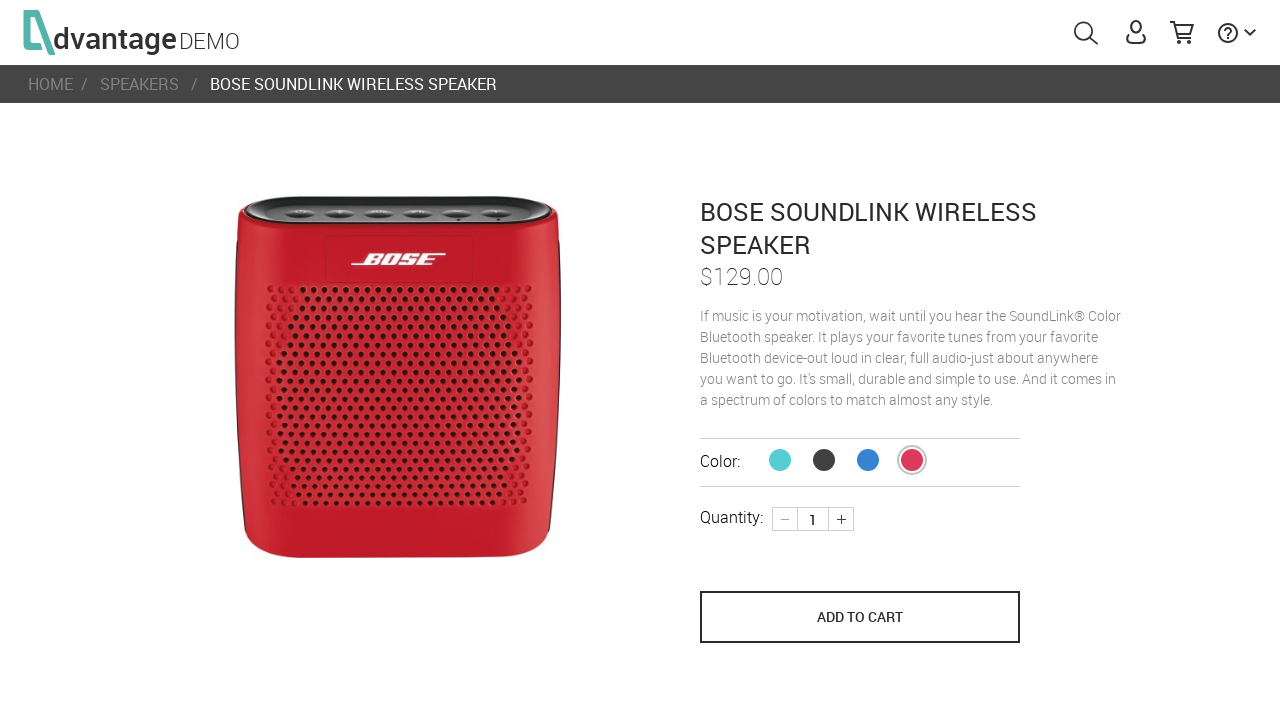

Cleared existing quantity value on [name='quantity']
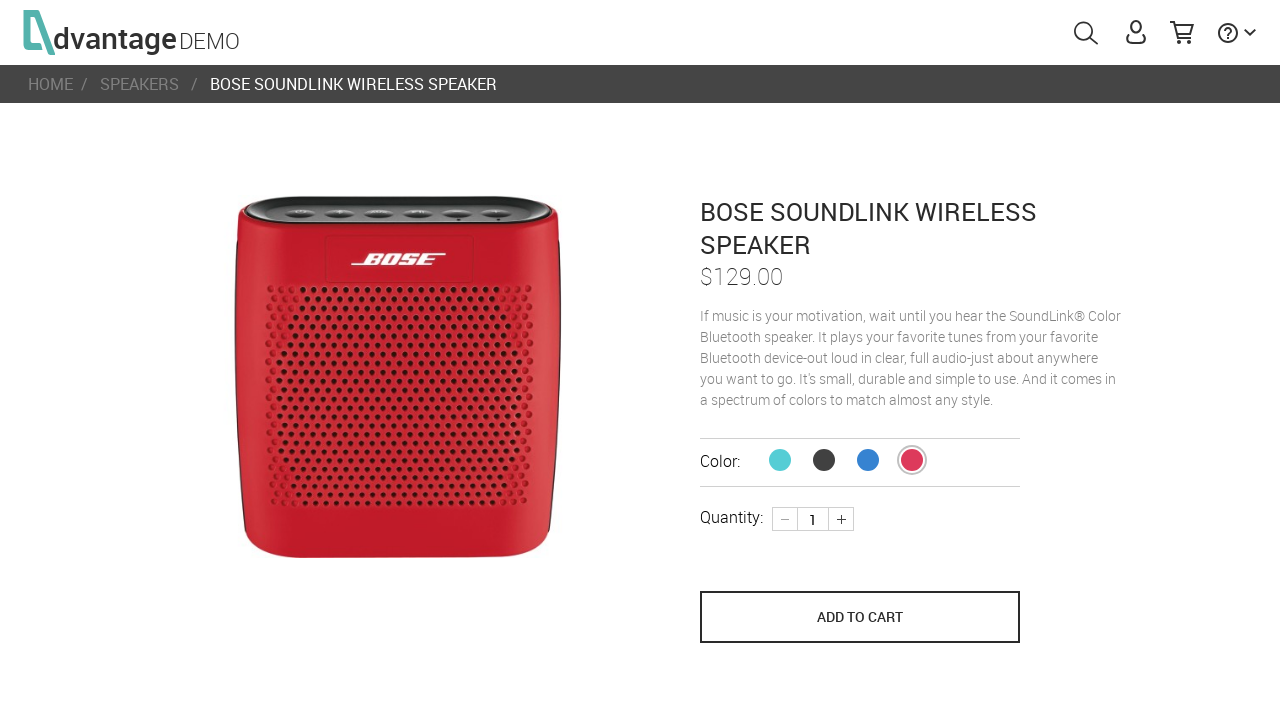

Changed quantity to 15 on [name='quantity']
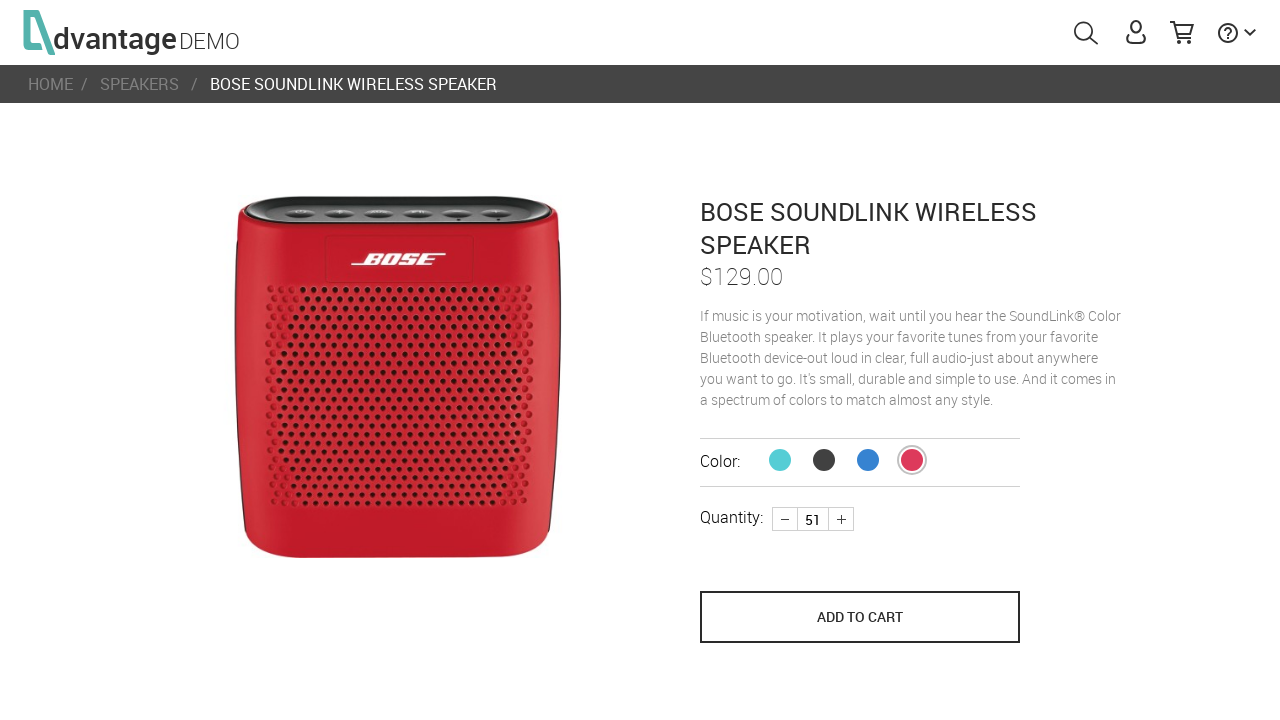

Clicked add to cart button at (860, 617) on [name='save_to_cart']
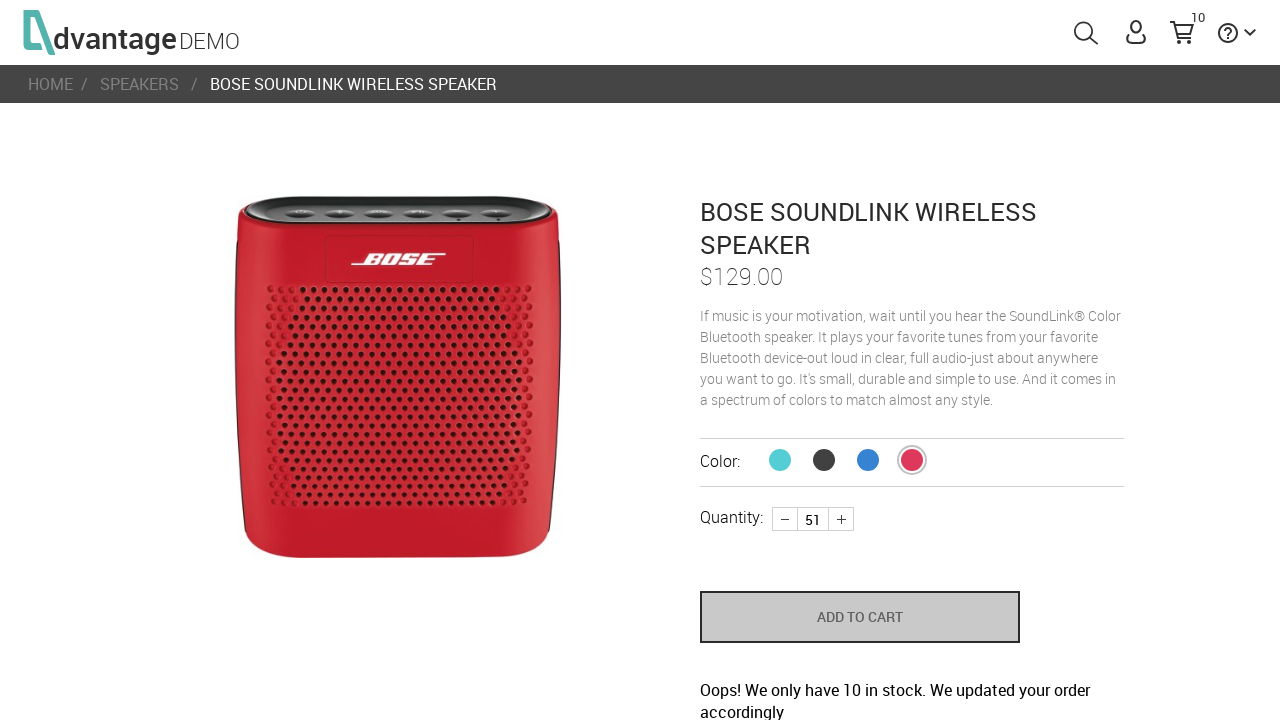

Product details loaded and displayed
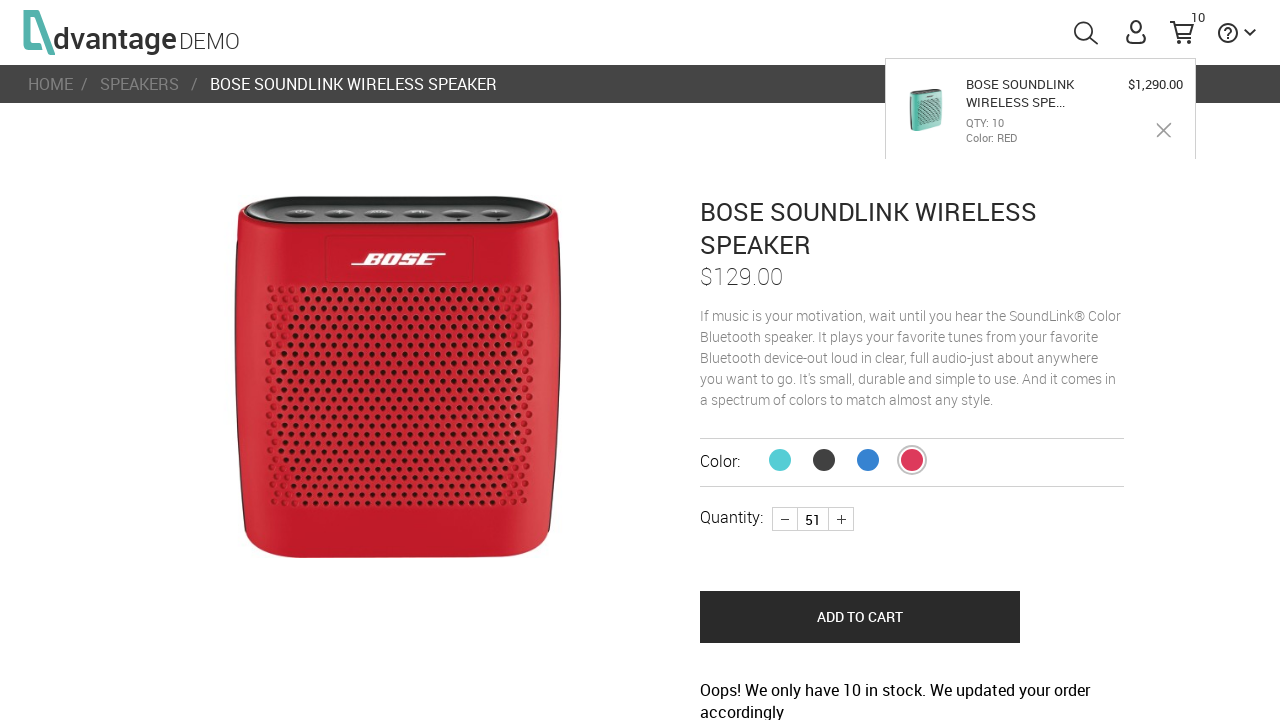

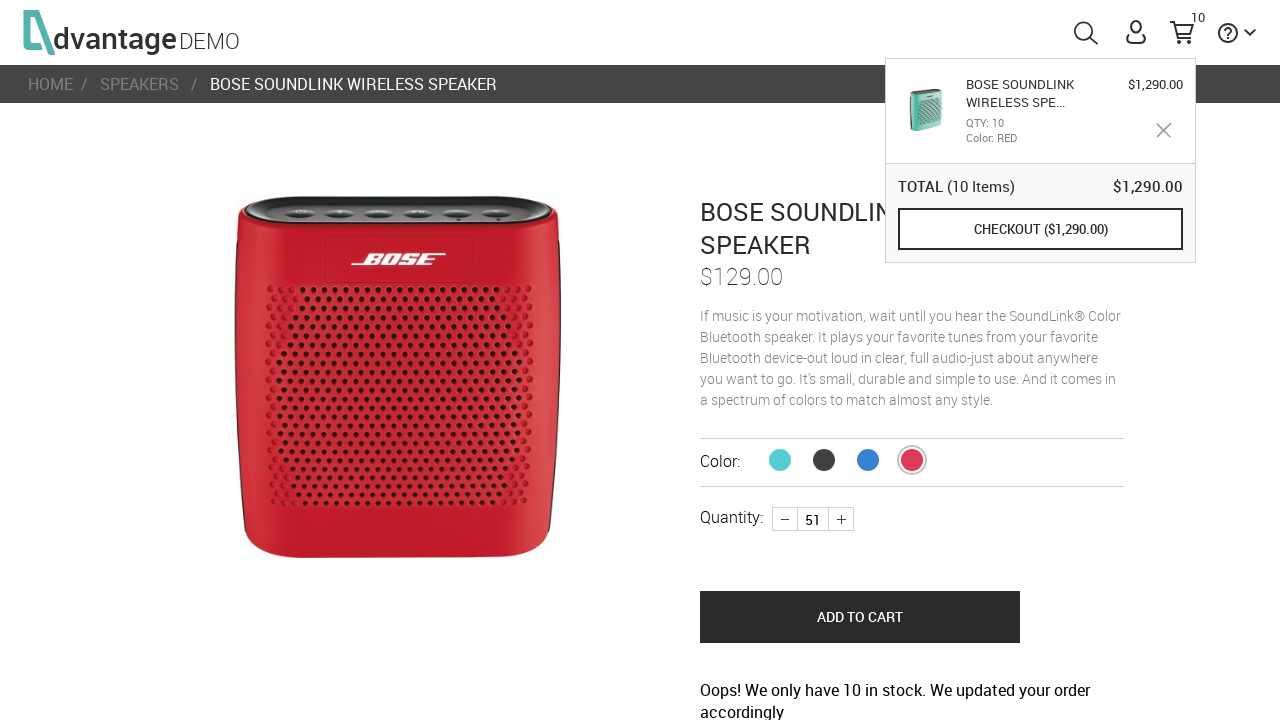